Tests element visibility by verifying a text element is visible, taking a screenshot of it, then hiding it and verifying it becomes hidden

Starting URL: https://rahulshettyacademy.com/AutomationPractice/

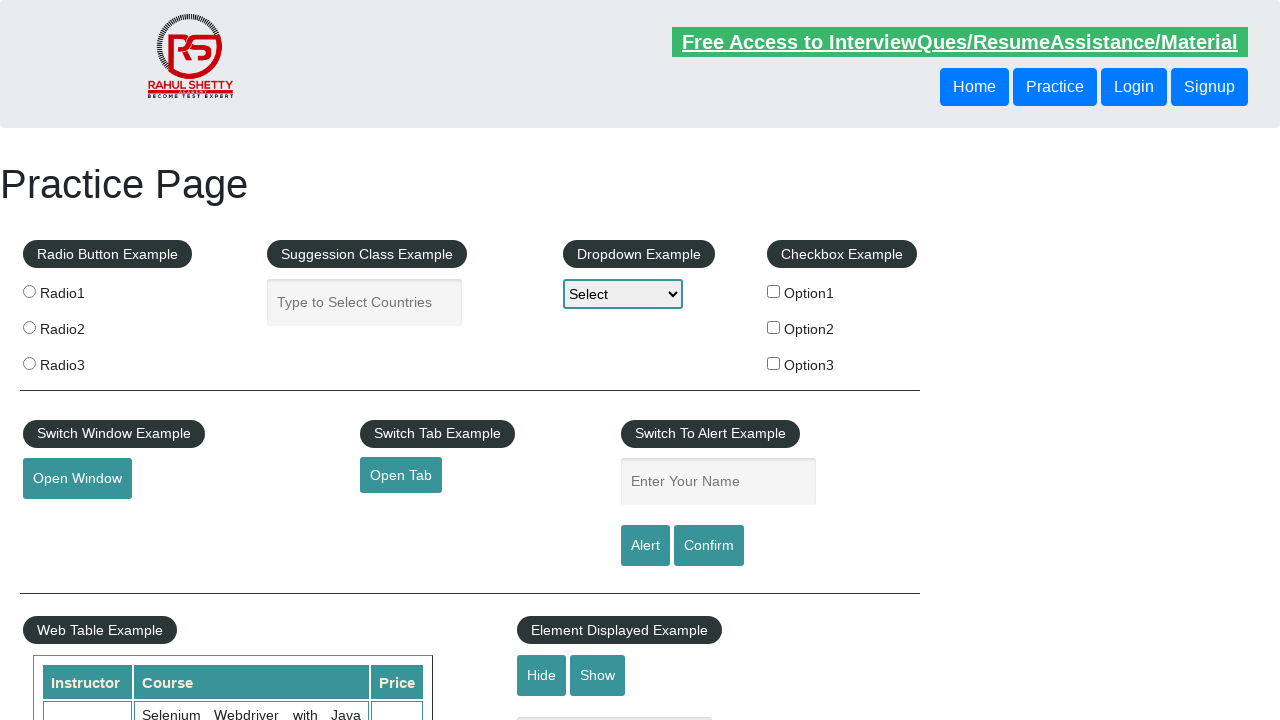

Verified text element #displayed-text is visible
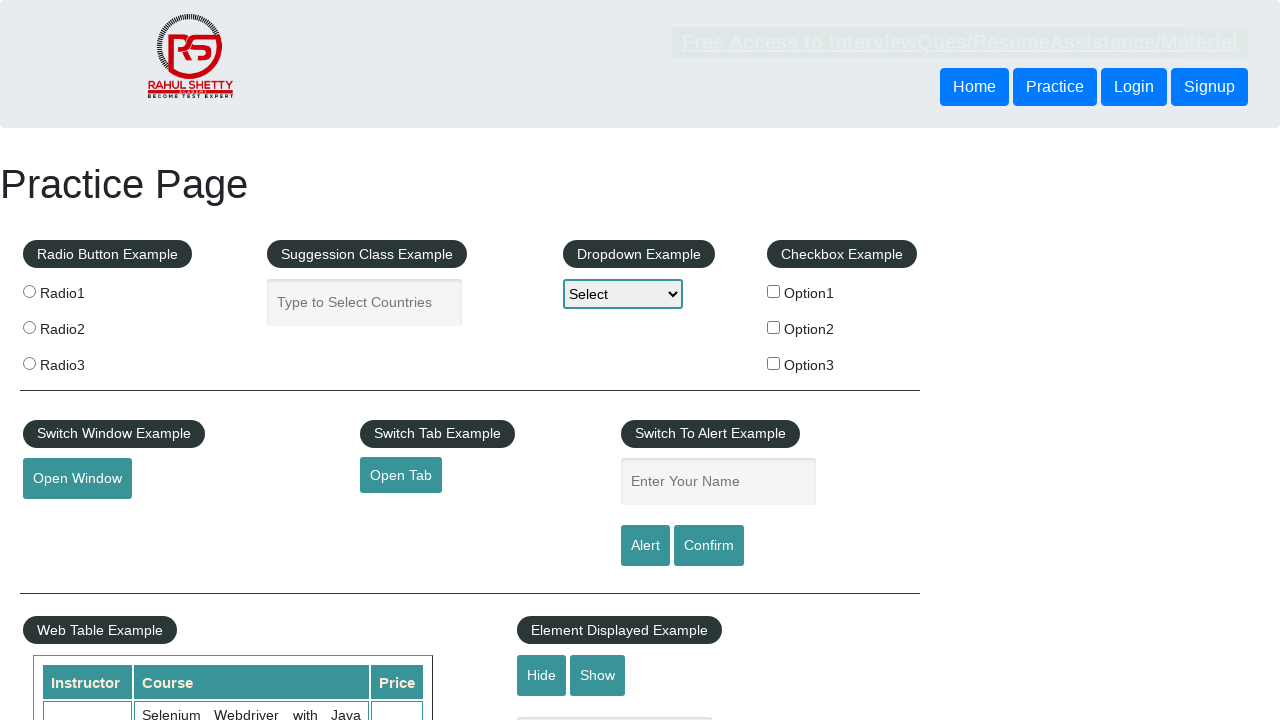

Clicked hide button to hide the text element at (542, 675) on #hide-textbox
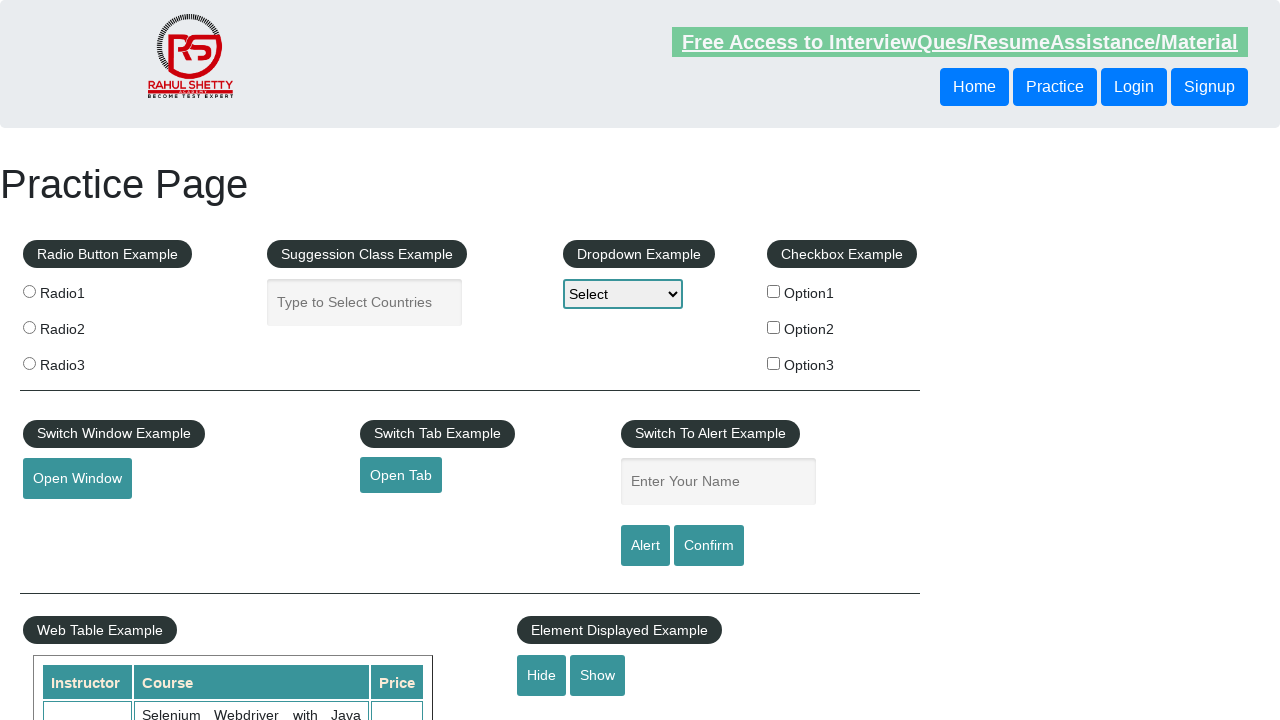

Verified text element #displayed-text is now hidden
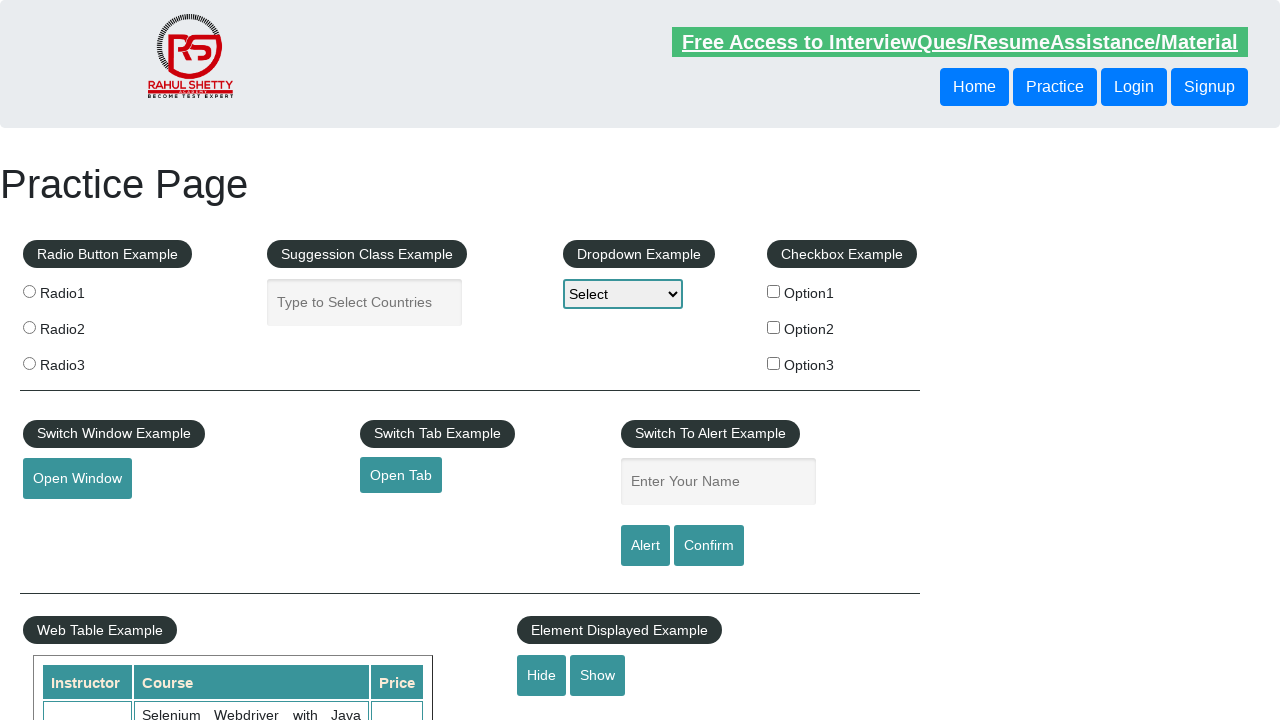

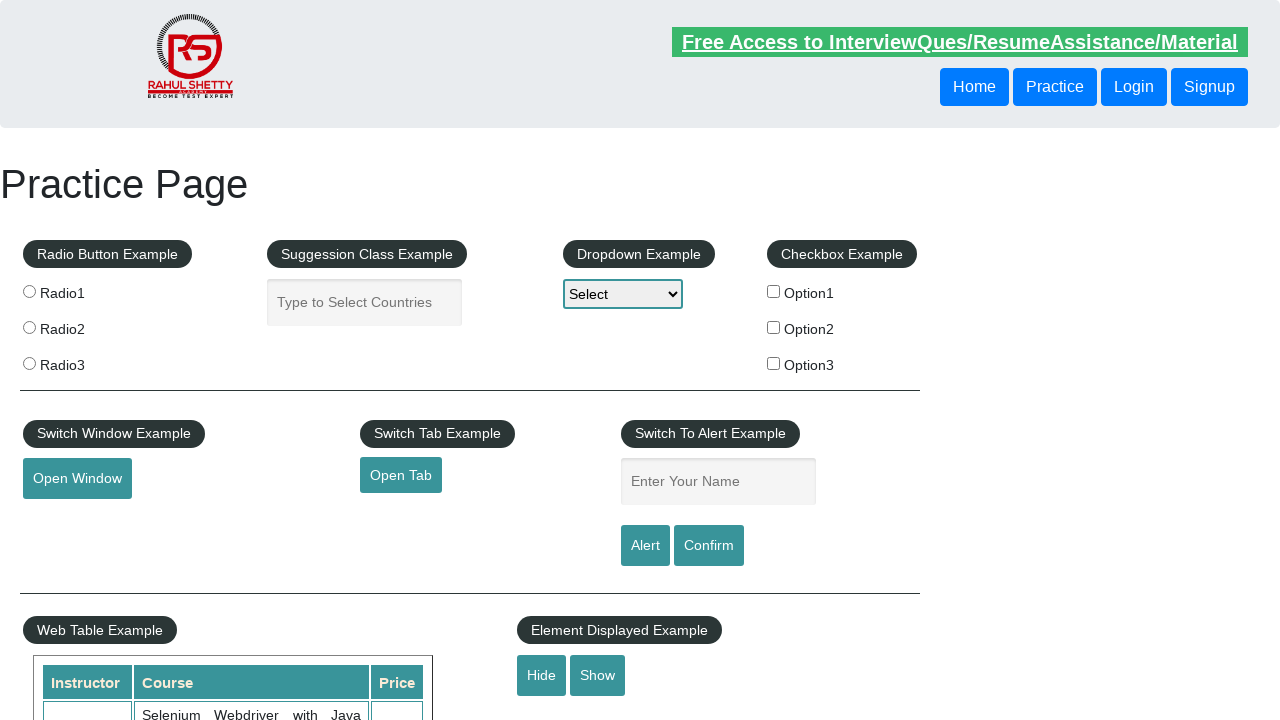